Analyzes the homepage structure by checking for links, buttons, input fields, navigation menu items, and elements with data-testid attributes

Starting URL: https://kho1.pages.dev

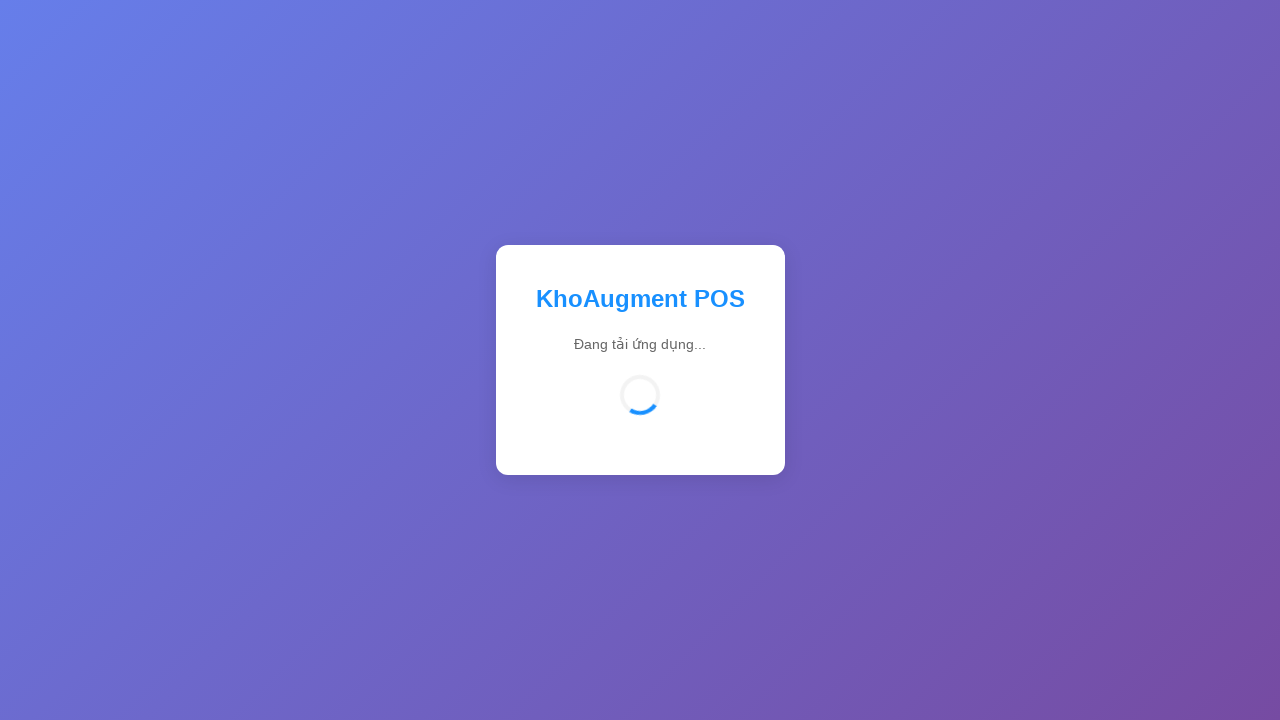

Waited for page to reach networkidle state
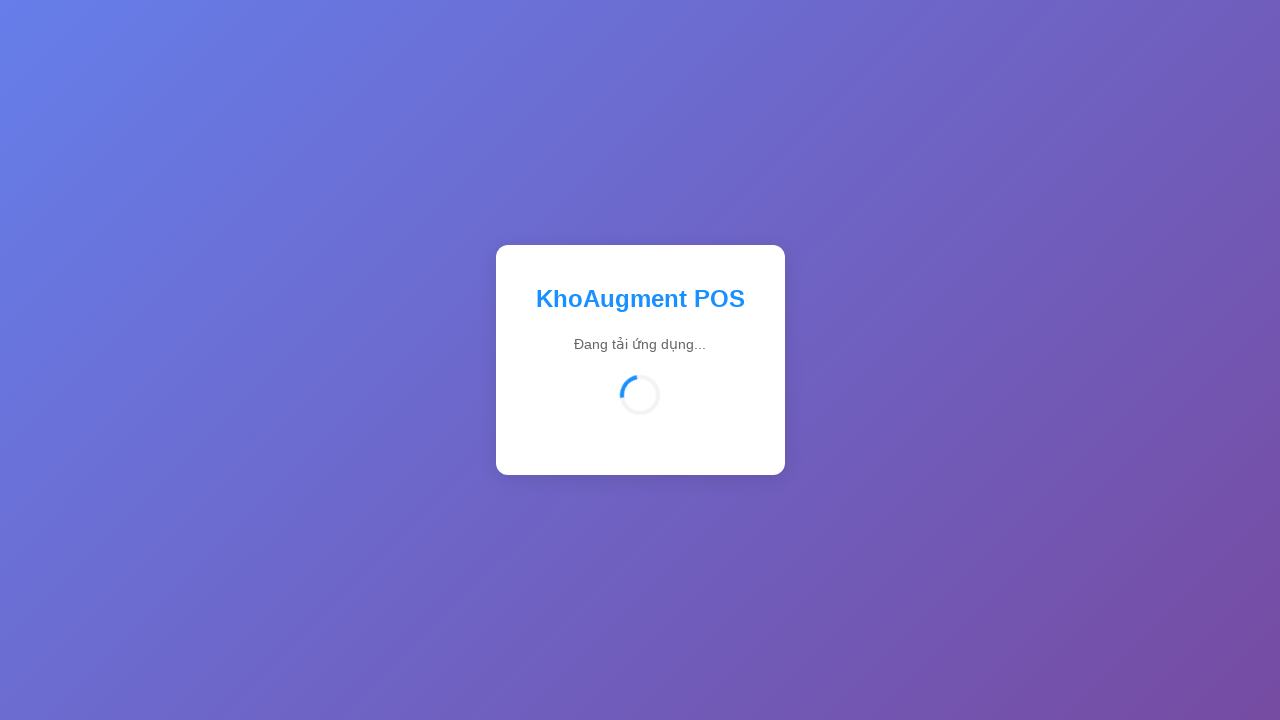

Body element loaded and available
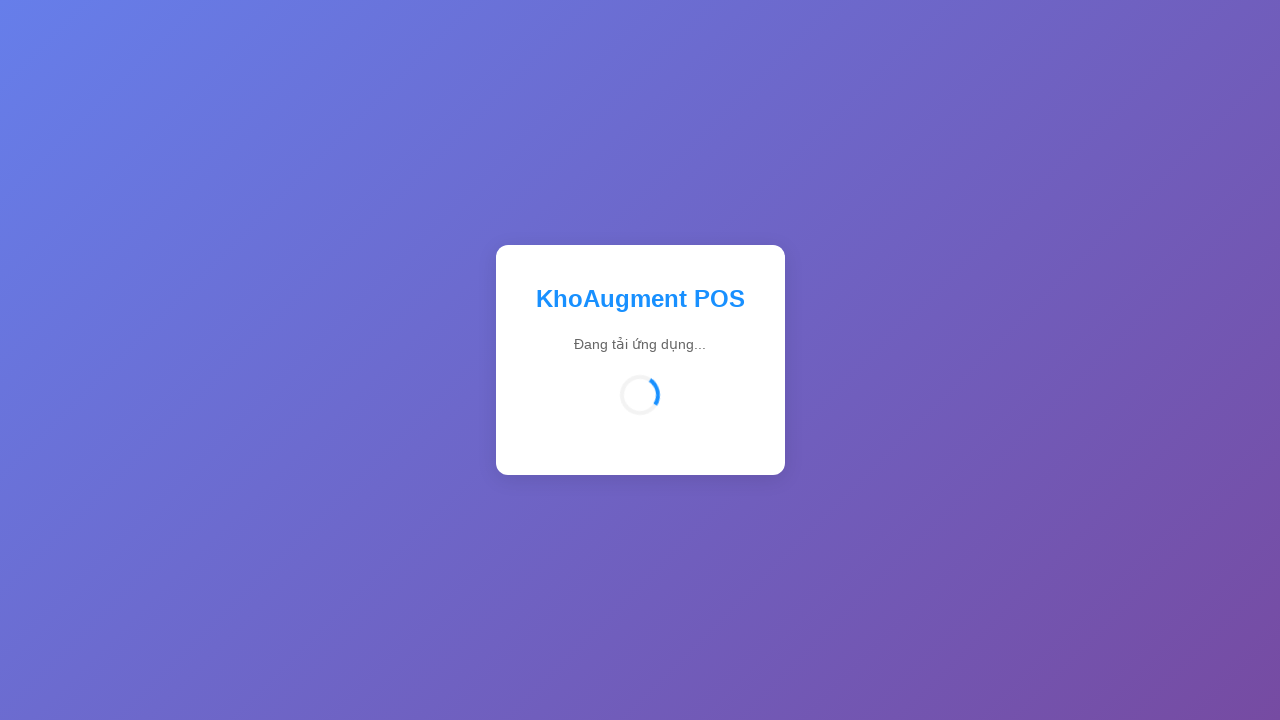

Found 0 links on the page
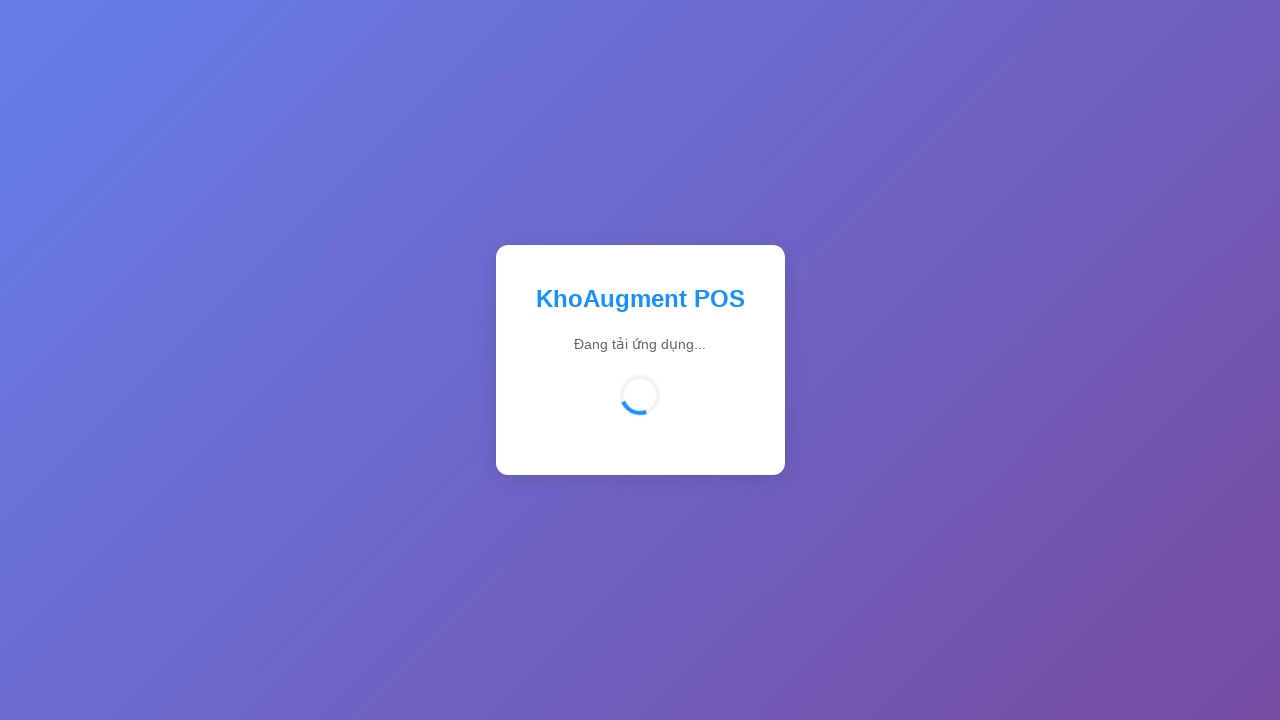

Found 0 buttons on the page
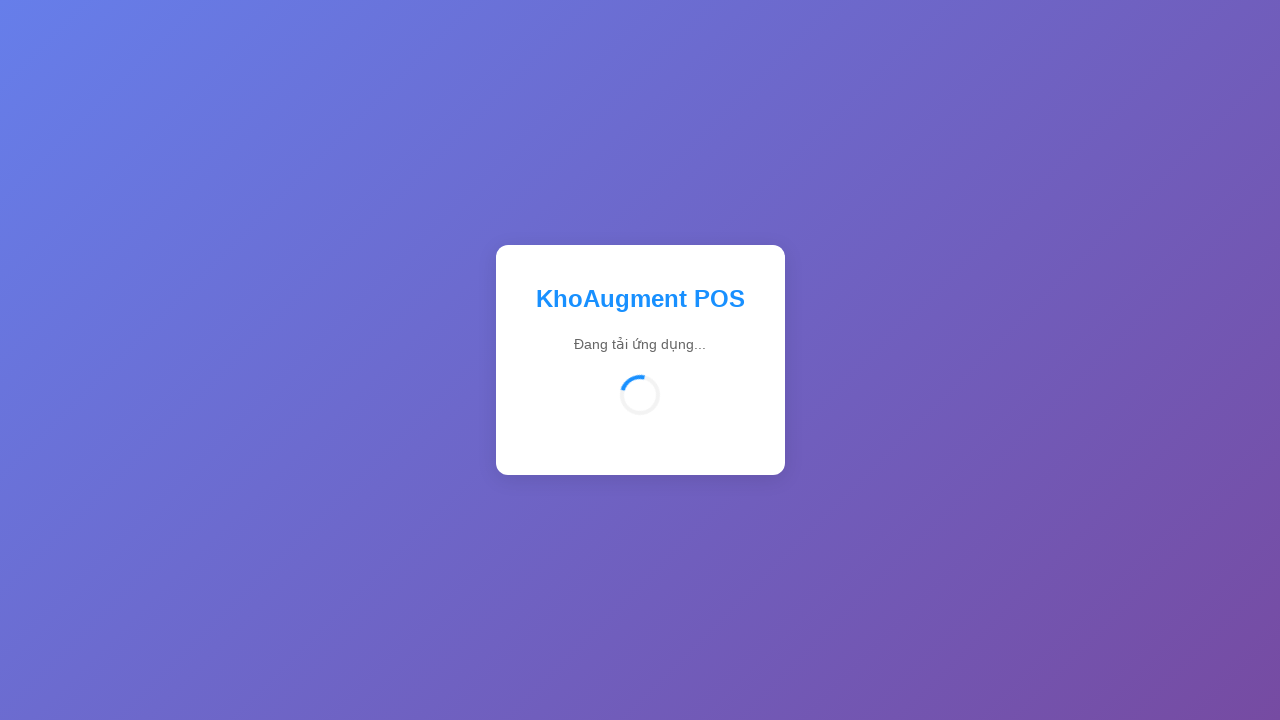

Found 0 input fields on the page
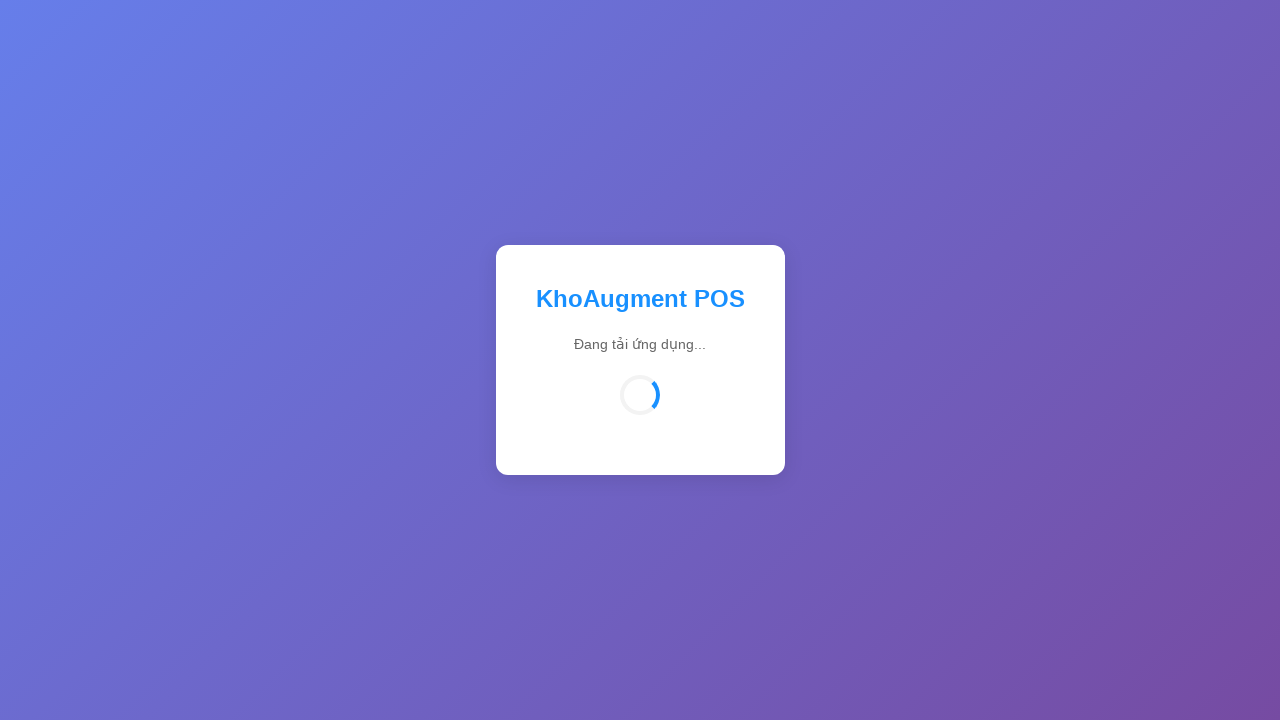

Found 0 navigation elements on the page
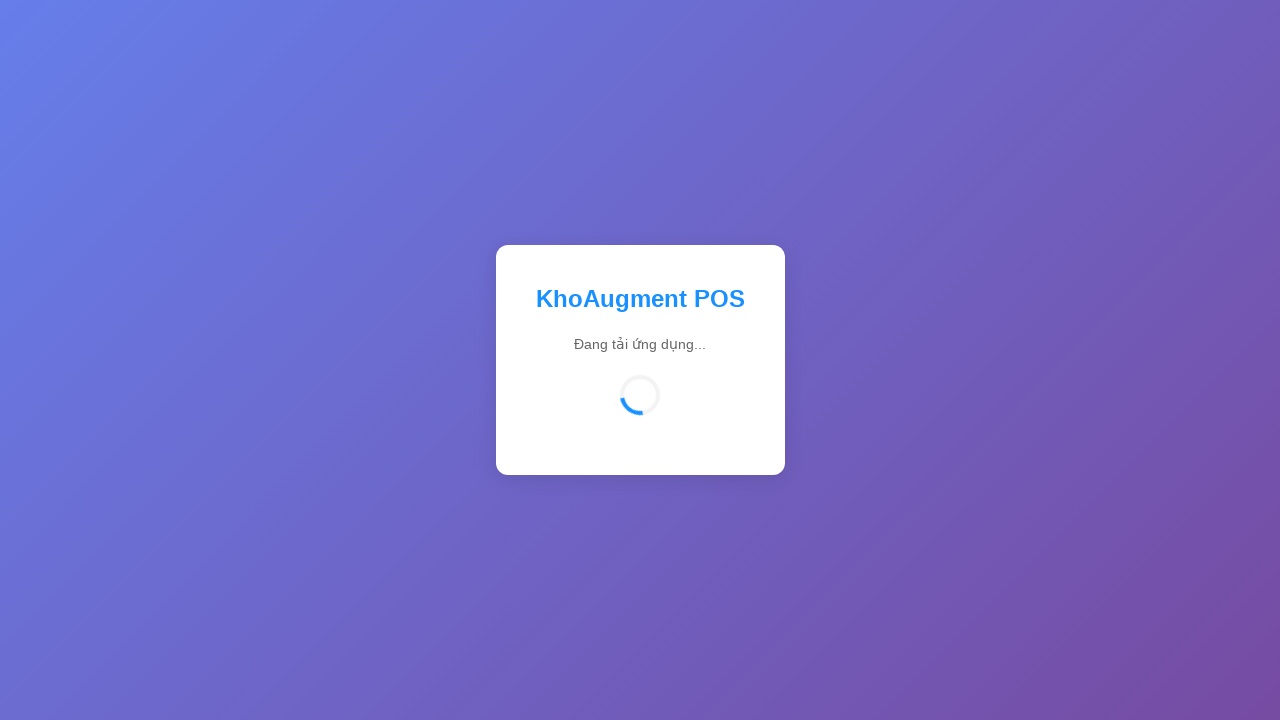

Found 0 elements with data-testid attributes
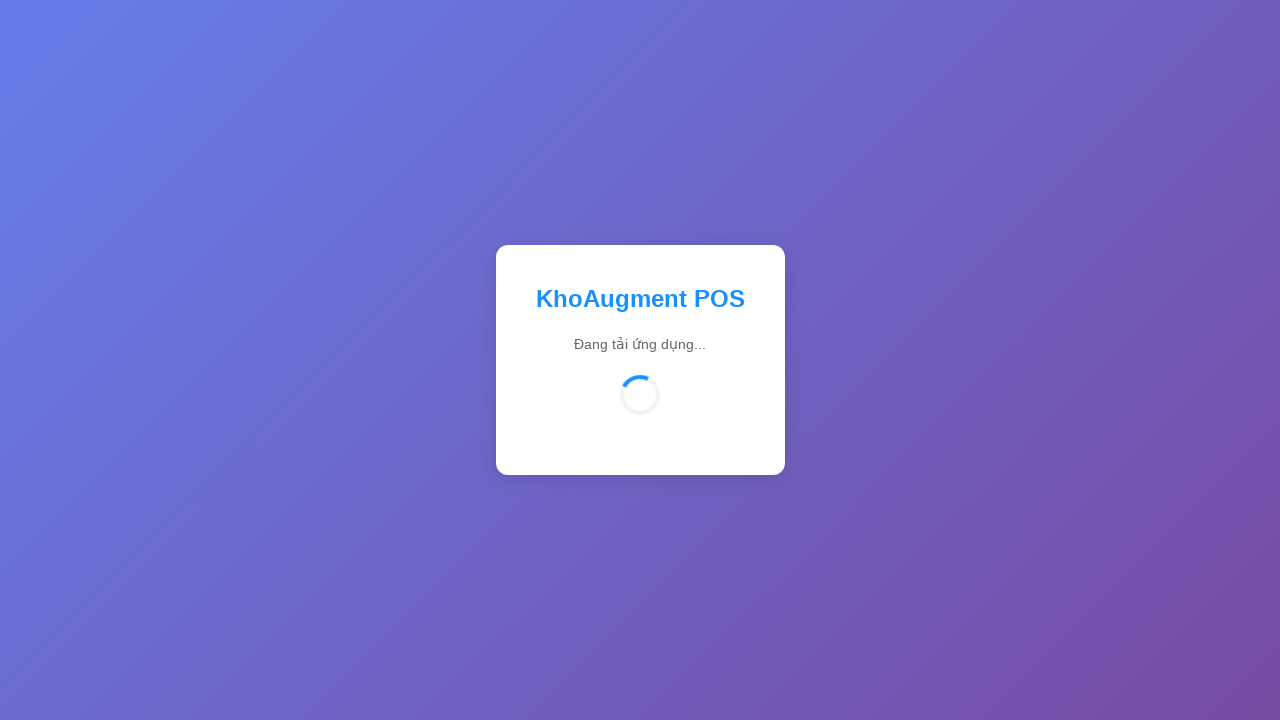

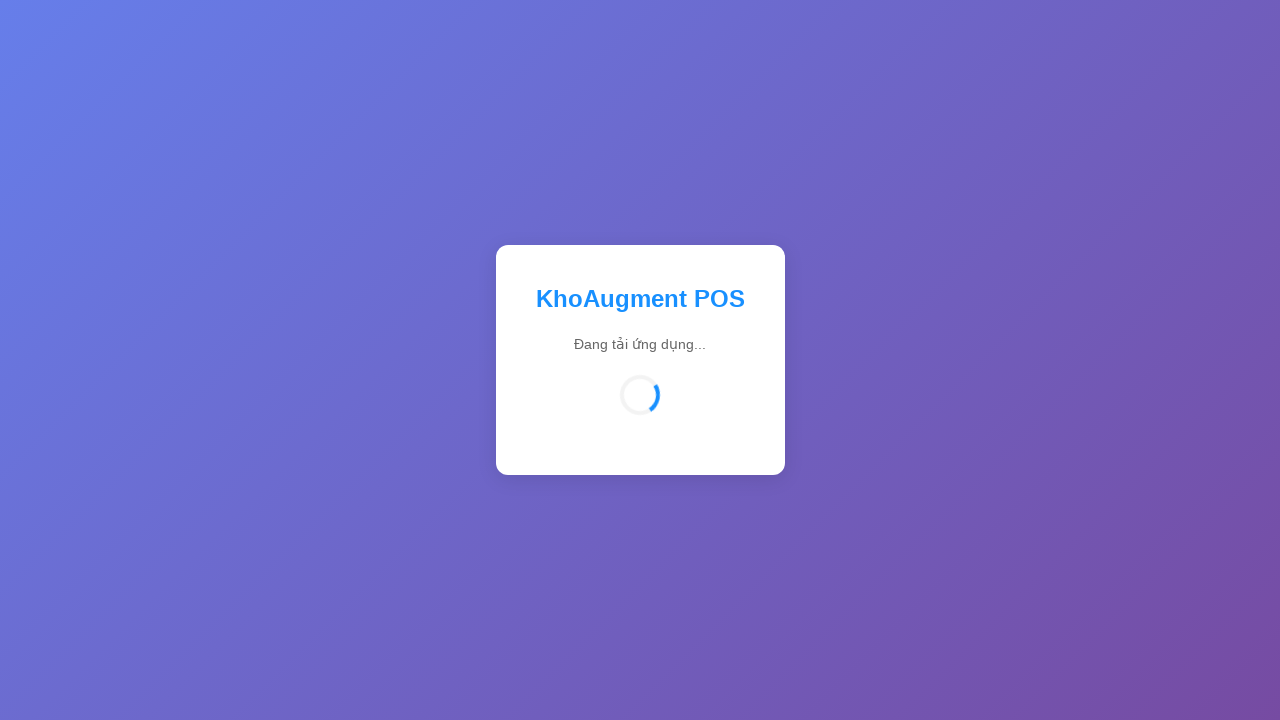